Navigates to YouTube homepage and maximizes the browser window

Starting URL: https://www.youtube.com/

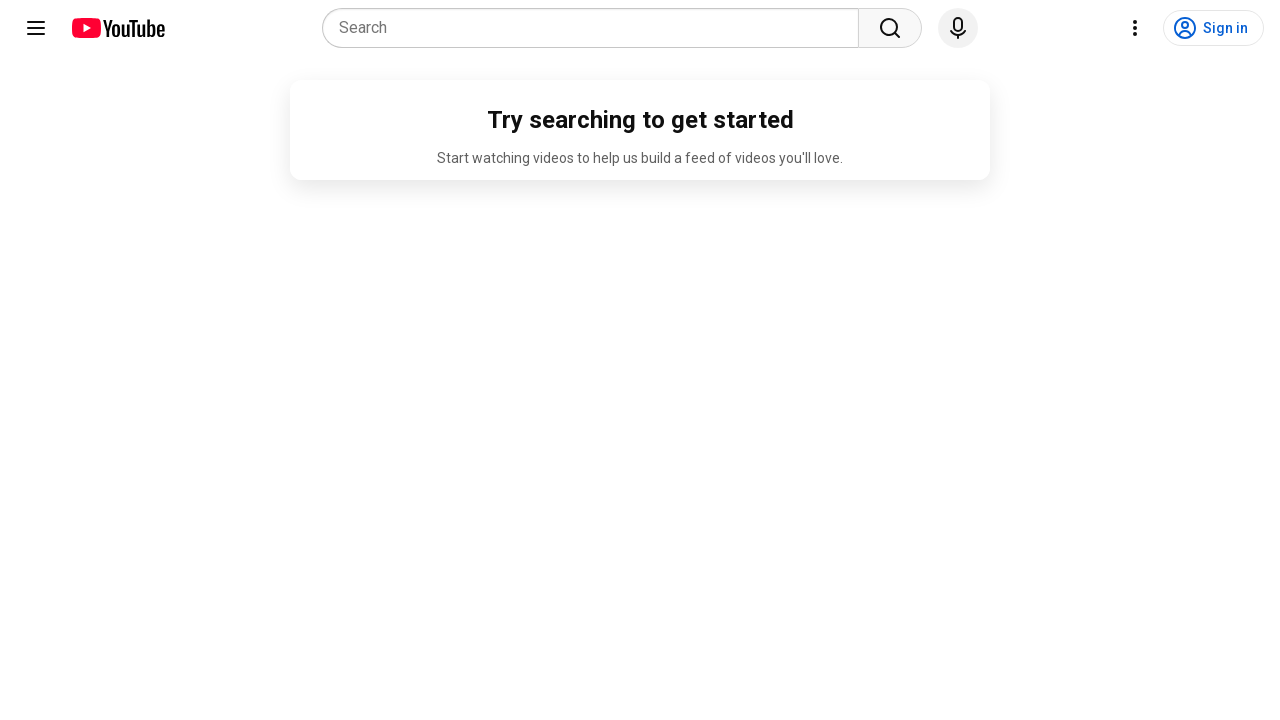

Maximized browser window to 1920x1080
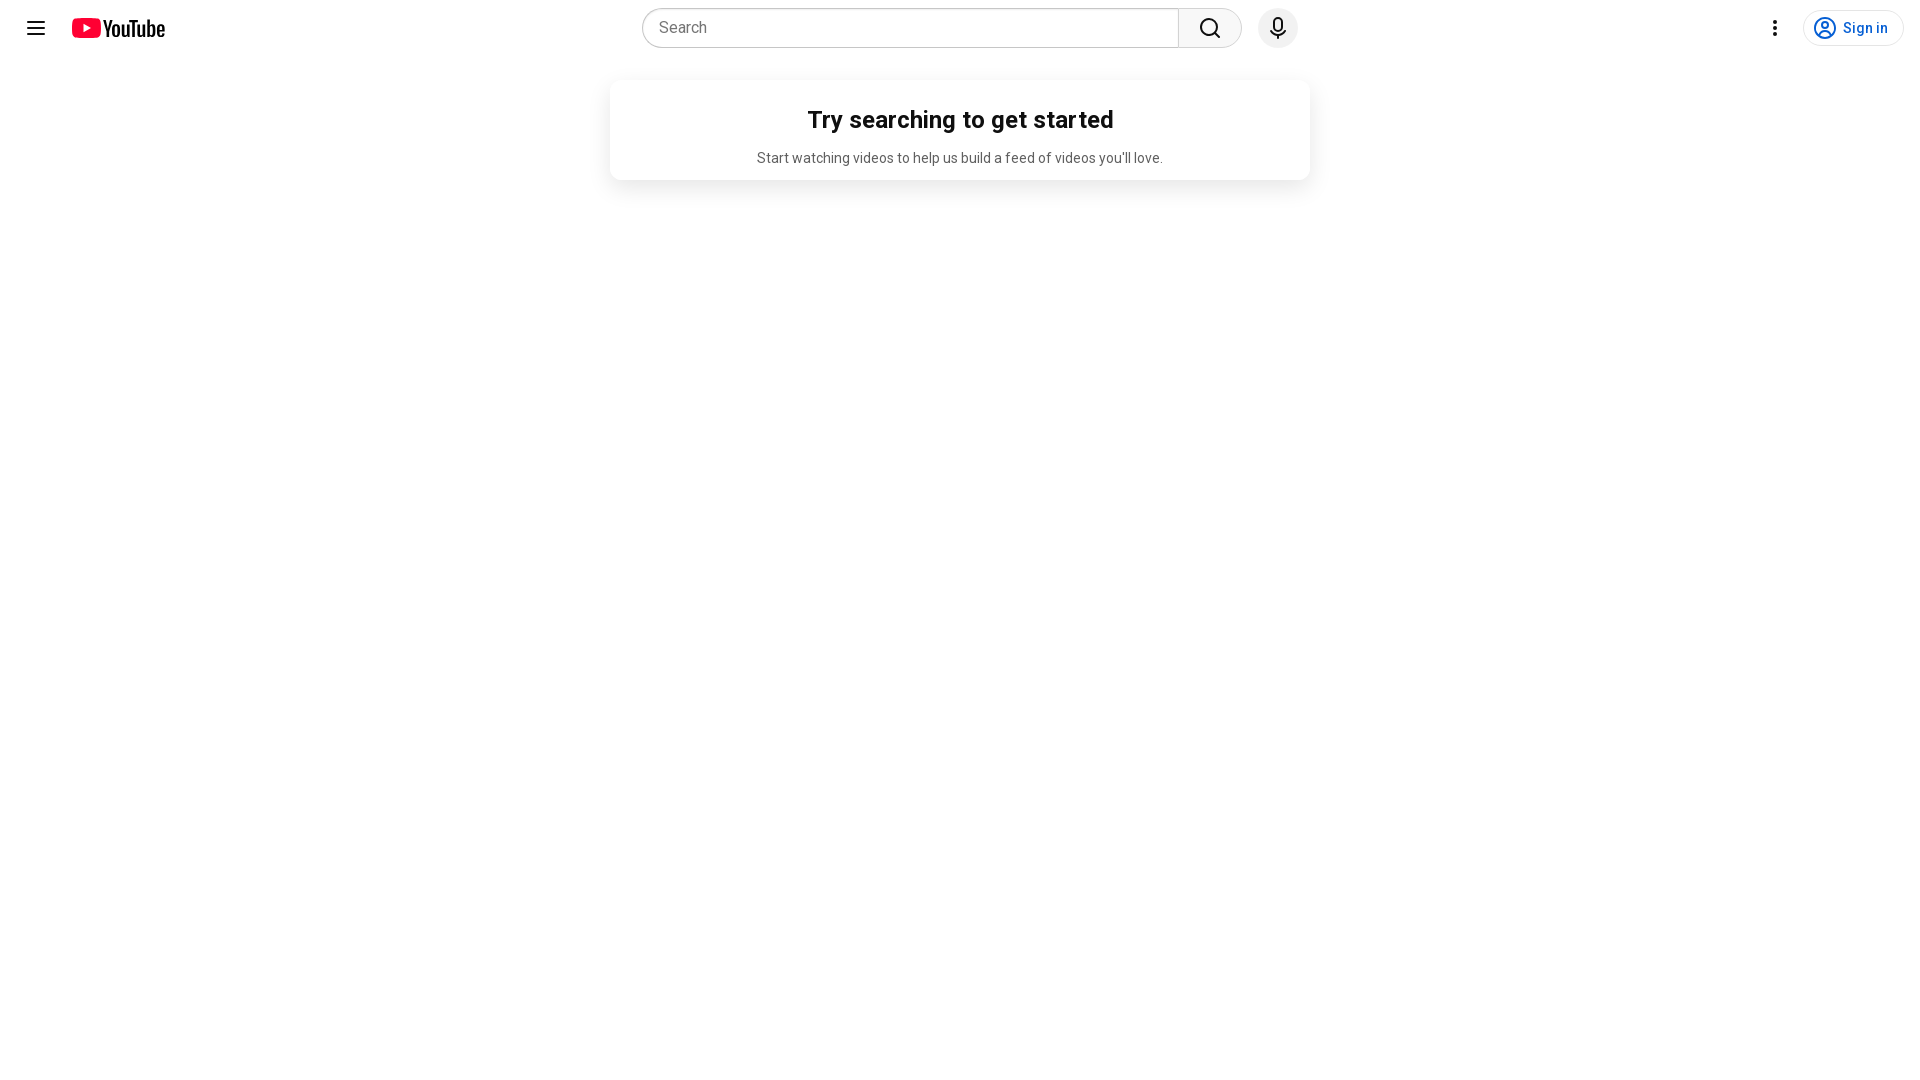

YouTube homepage loaded (DOM content ready)
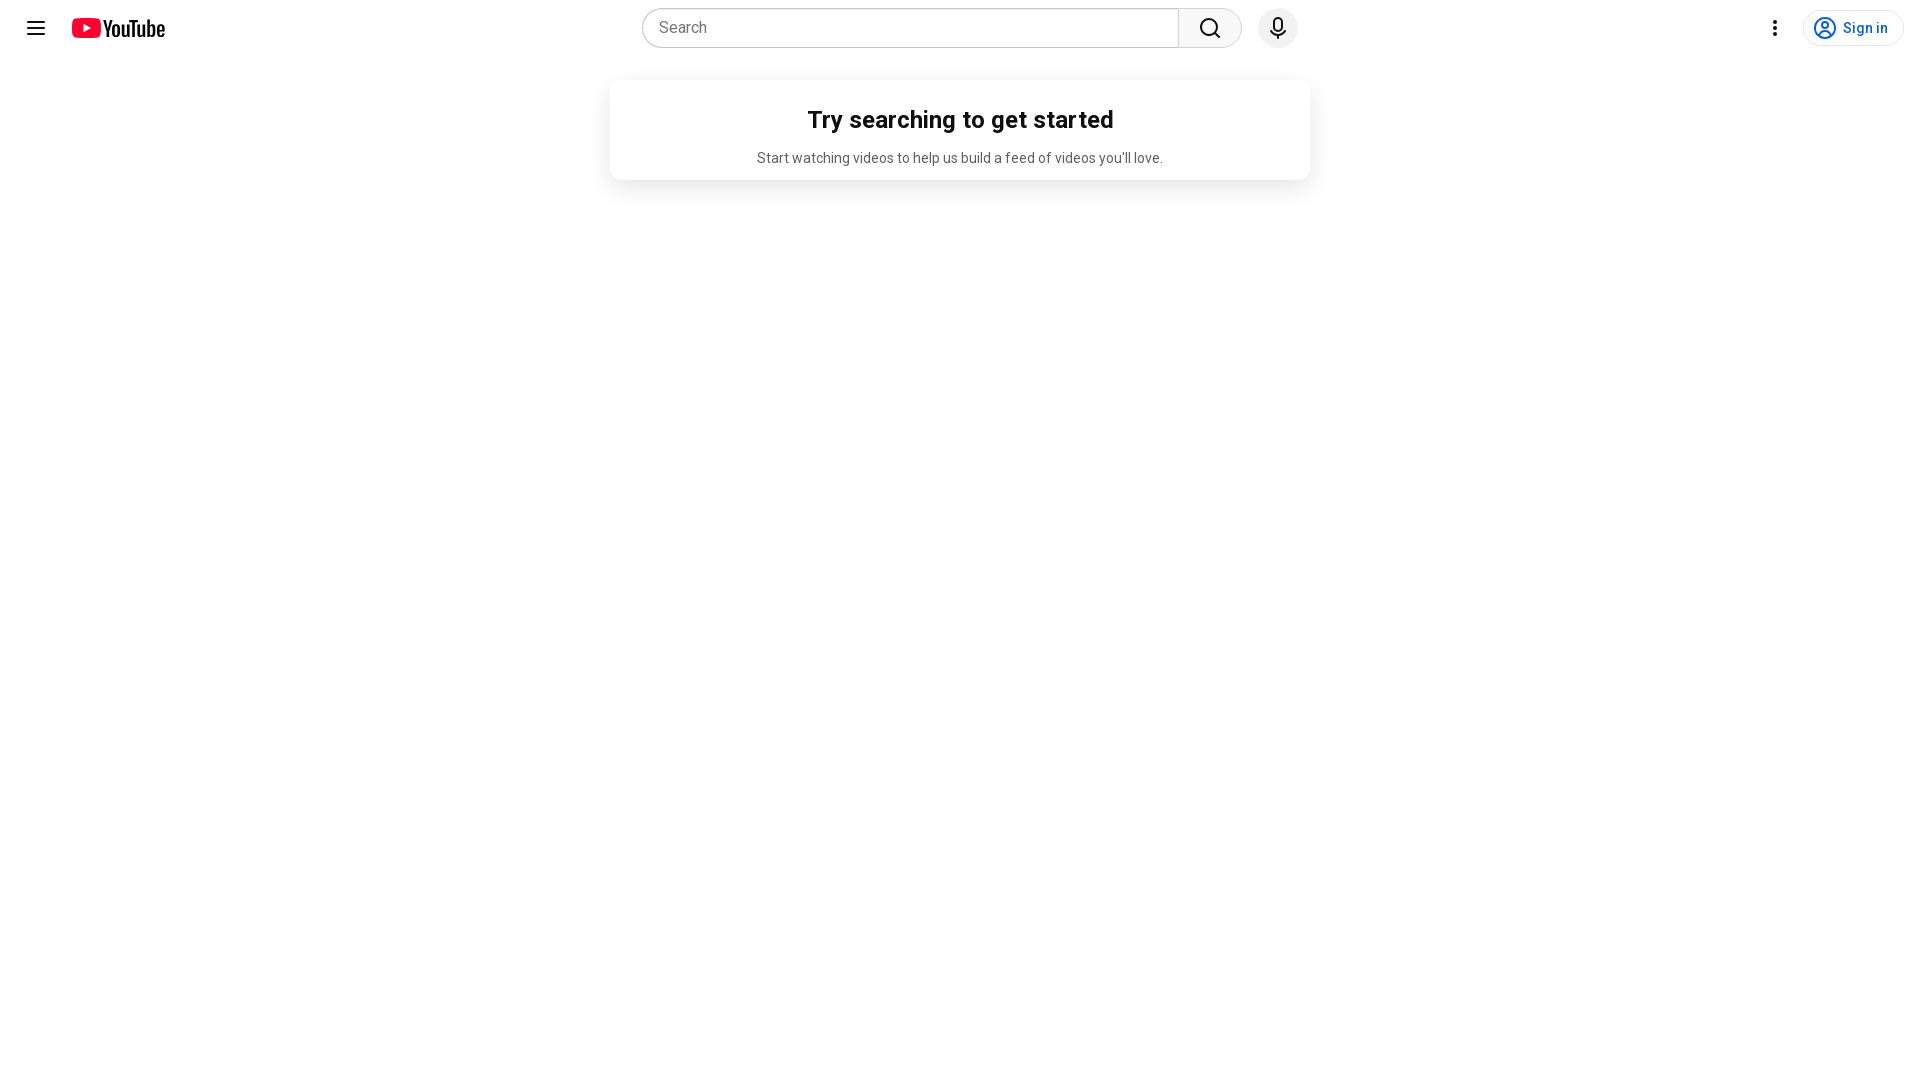

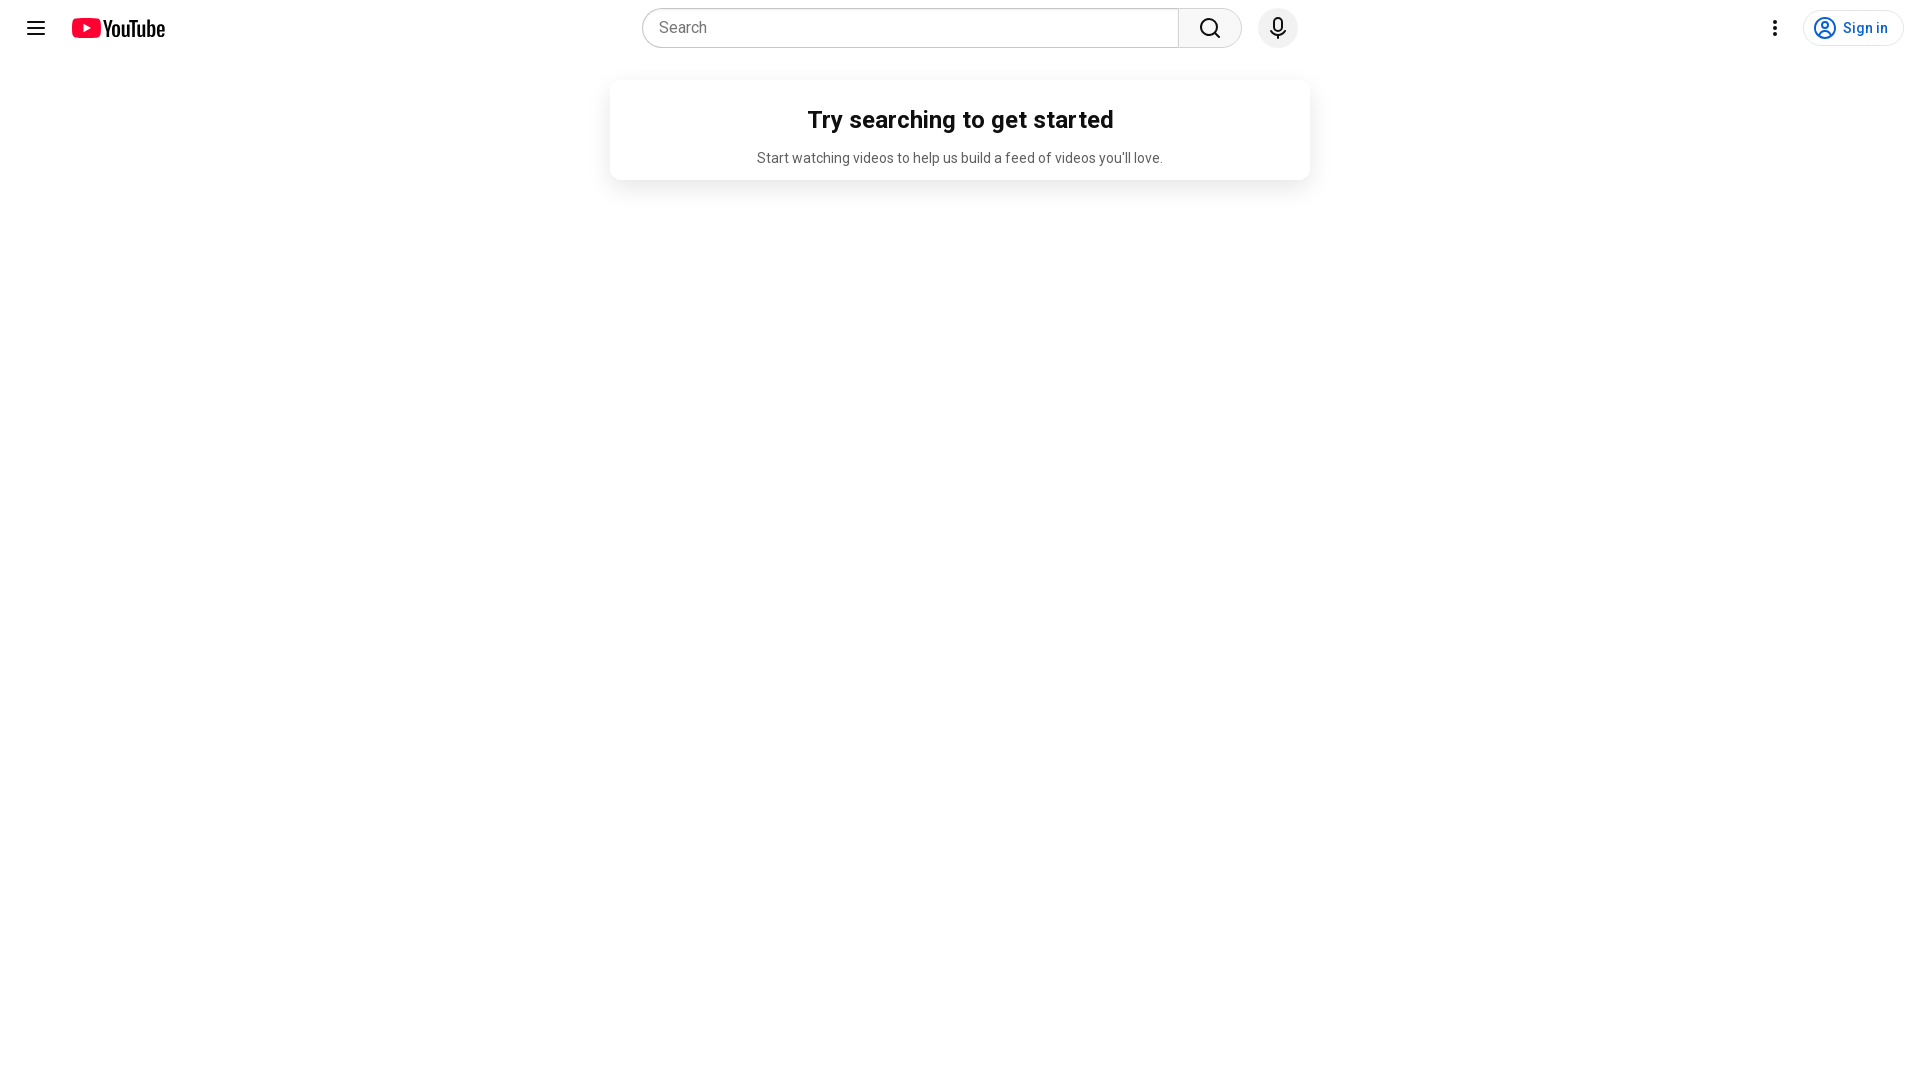